Tests dropdown selection functionality by selecting options using index and value methods

Starting URL: https://the-internet.herokuapp.com/dropdown

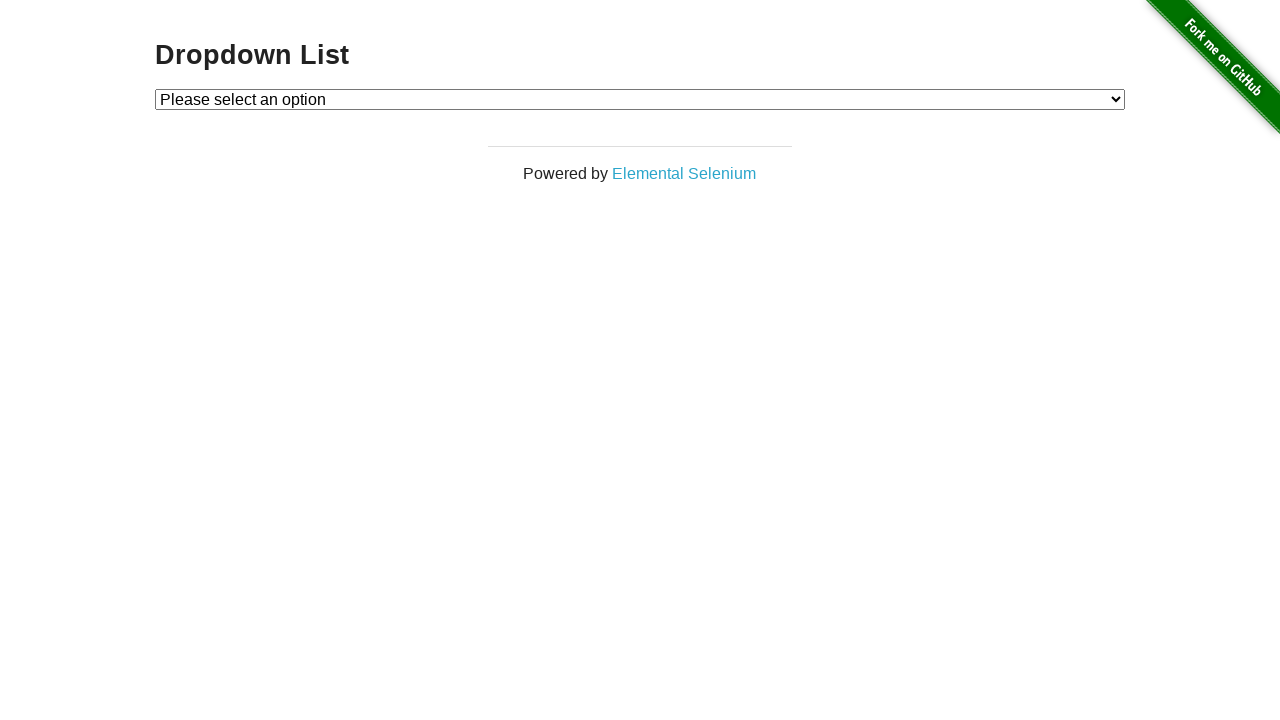

Located dropdown element with id 'dropdown'
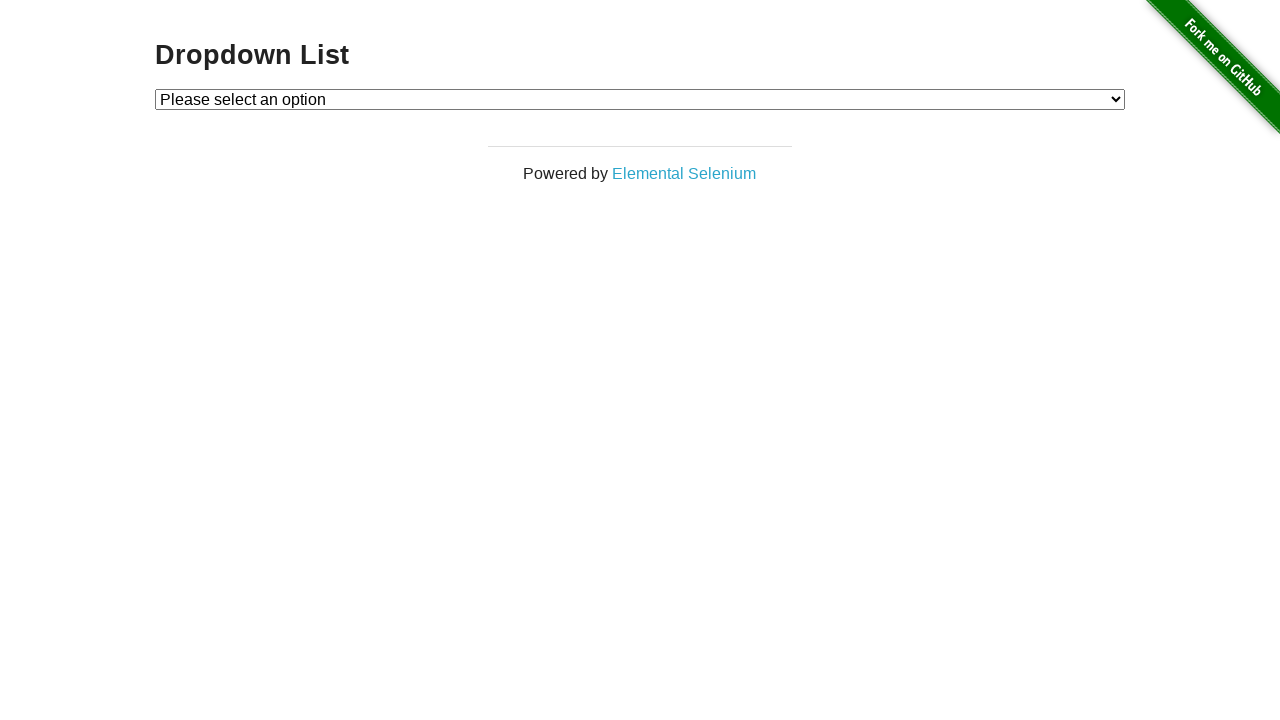

Selected option 1 from dropdown using index on #dropdown
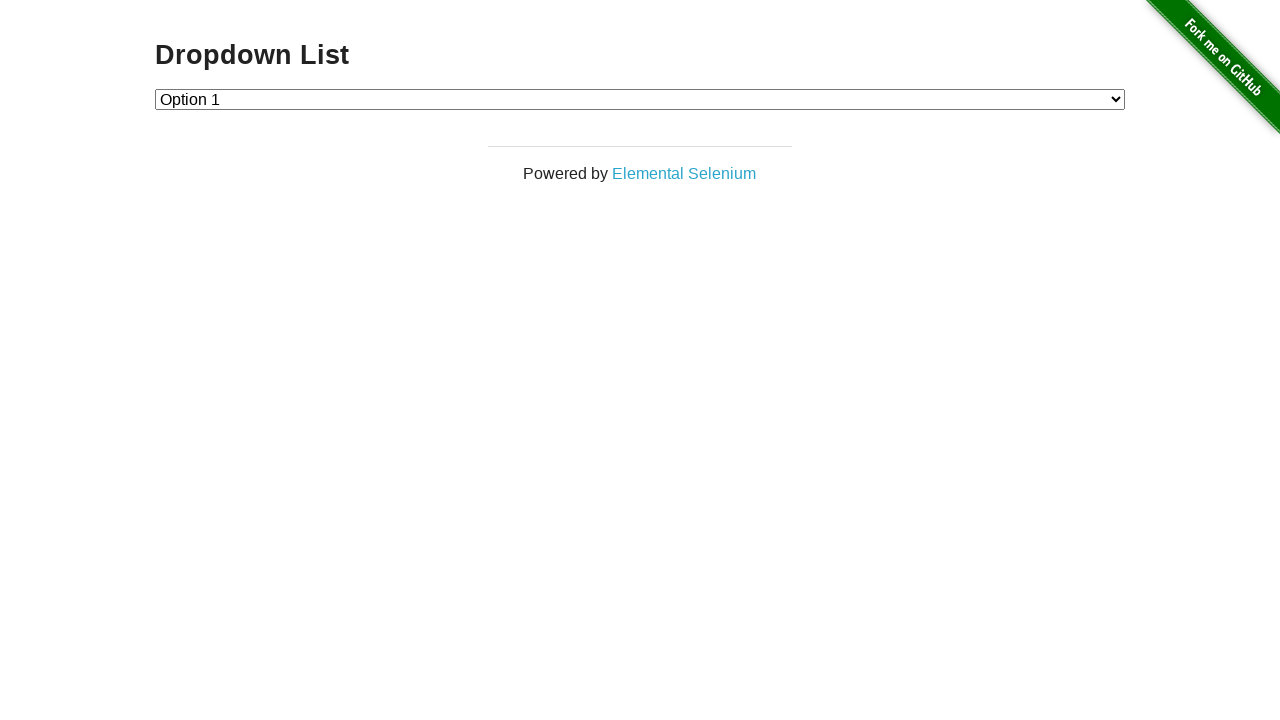

Selected option 2 from dropdown using value on #dropdown
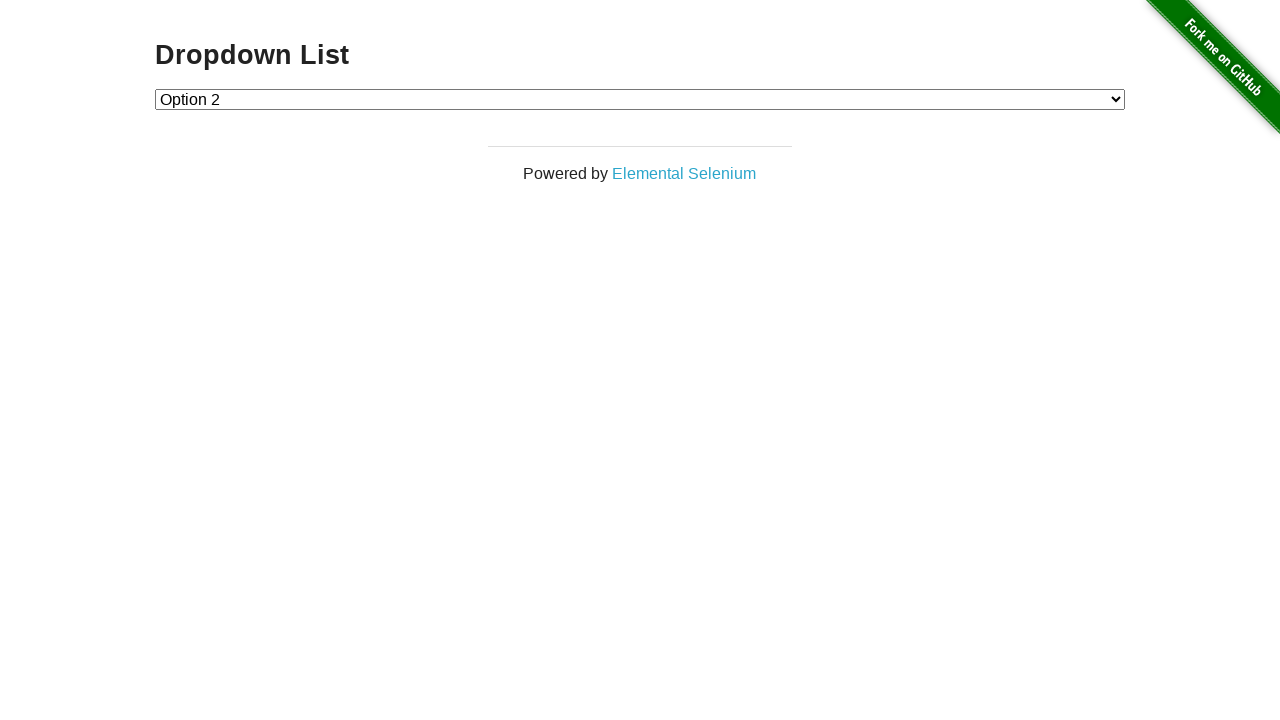

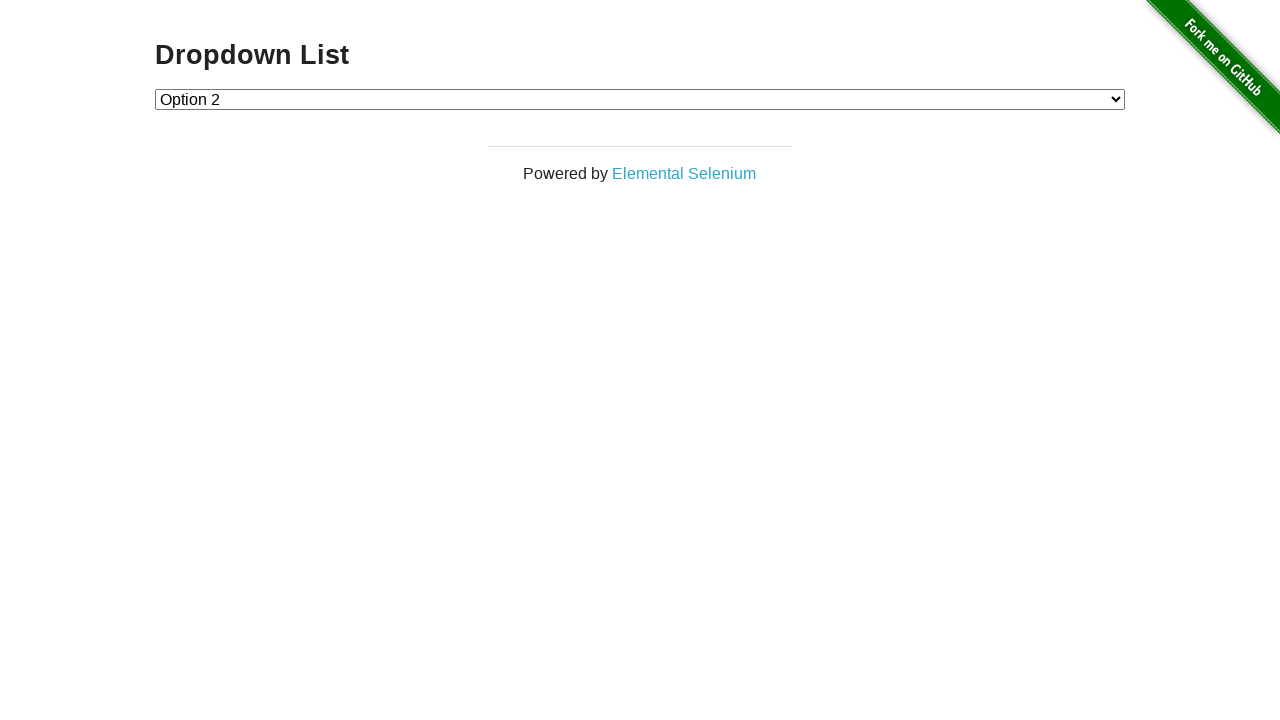